Navigates to a form page and selects all checkboxes that are not already selected

Starting URL: https://echoecho.com/htmlforms09.htm

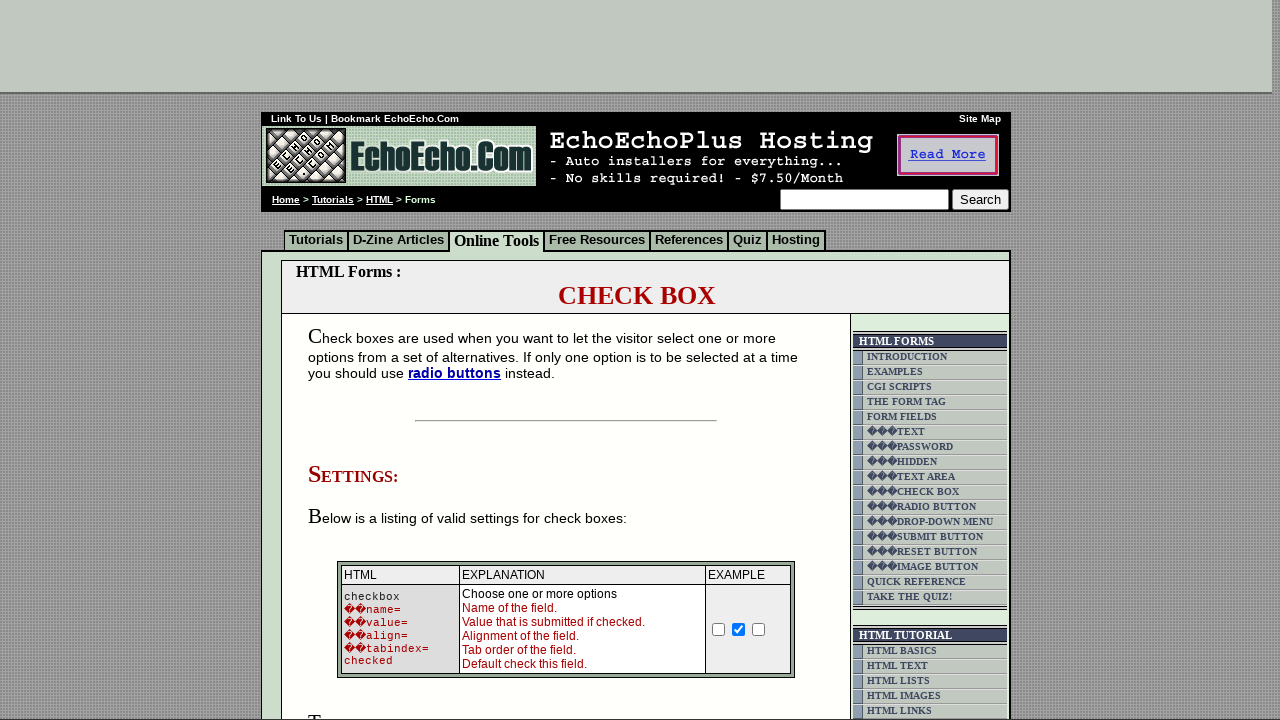

Navigated to HTML forms page at https://echoecho.com/htmlforms09.htm
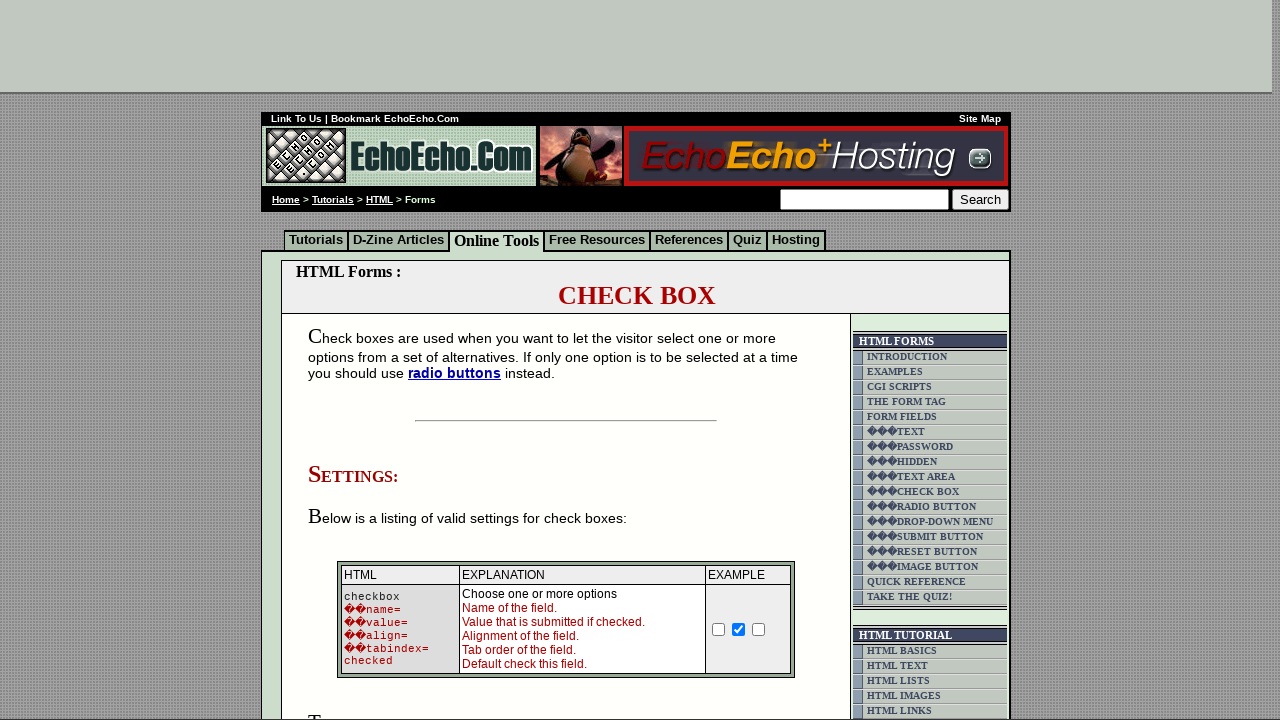

Located all checkboxes in the target table cell
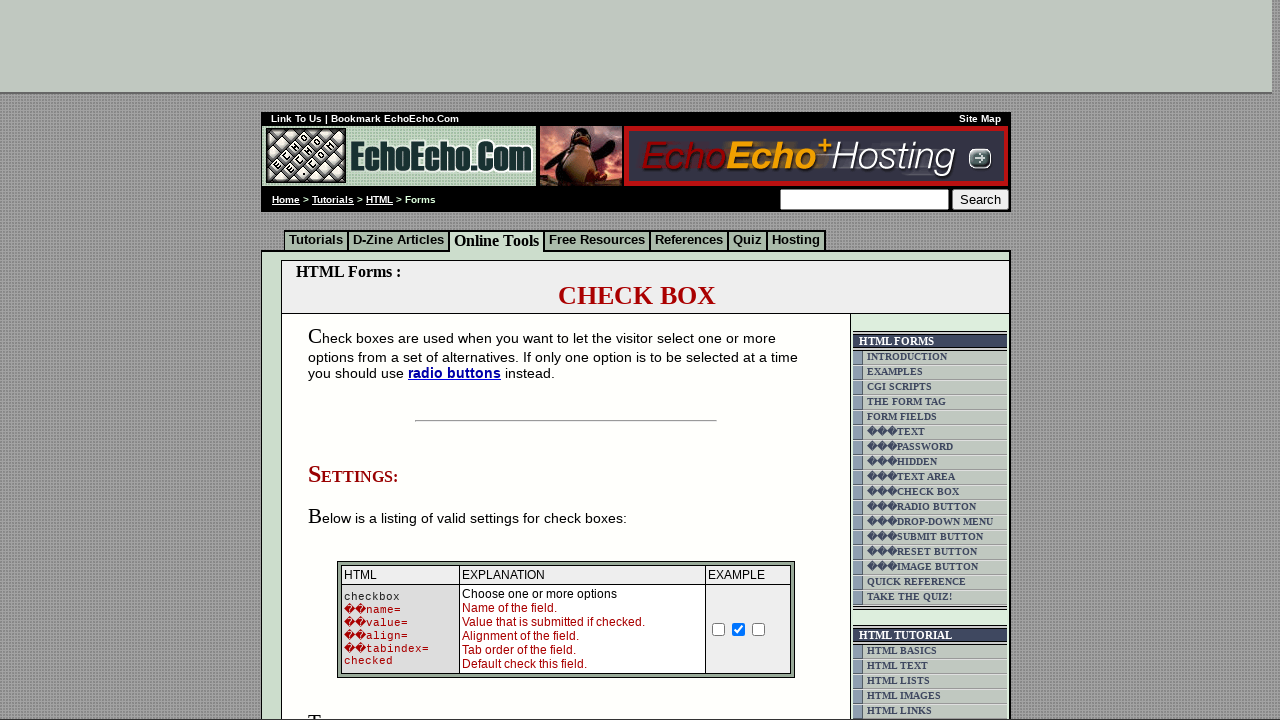

Clicked an unchecked checkbox to select it at (354, 360) on (//td[@class='table5'])[2]/input >> nth=0
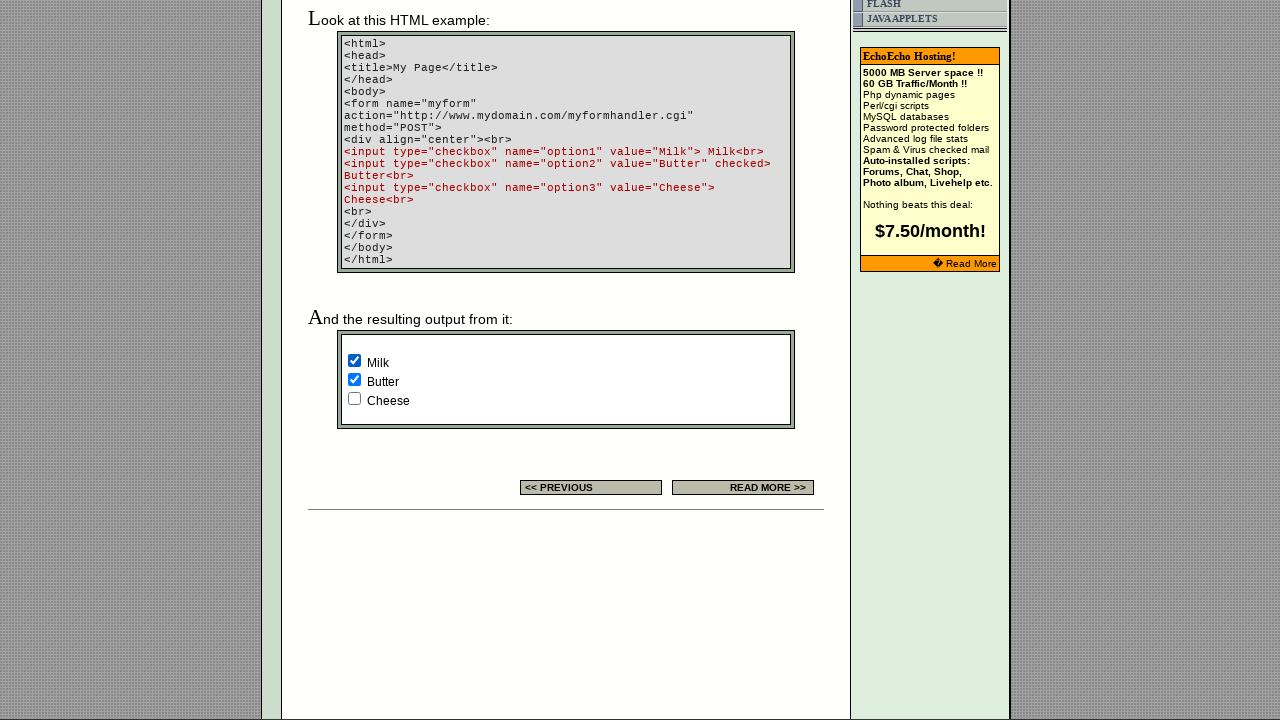

Clicked an unchecked checkbox to select it at (354, 398) on (//td[@class='table5'])[2]/input >> nth=2
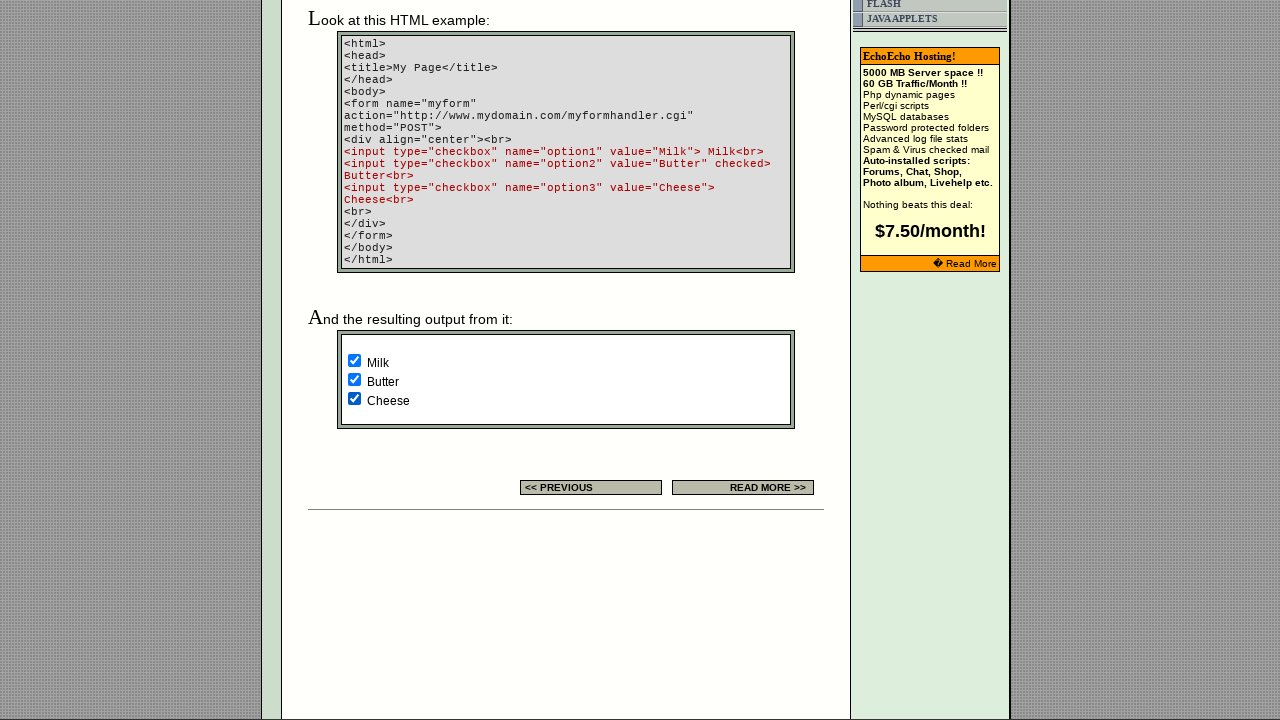

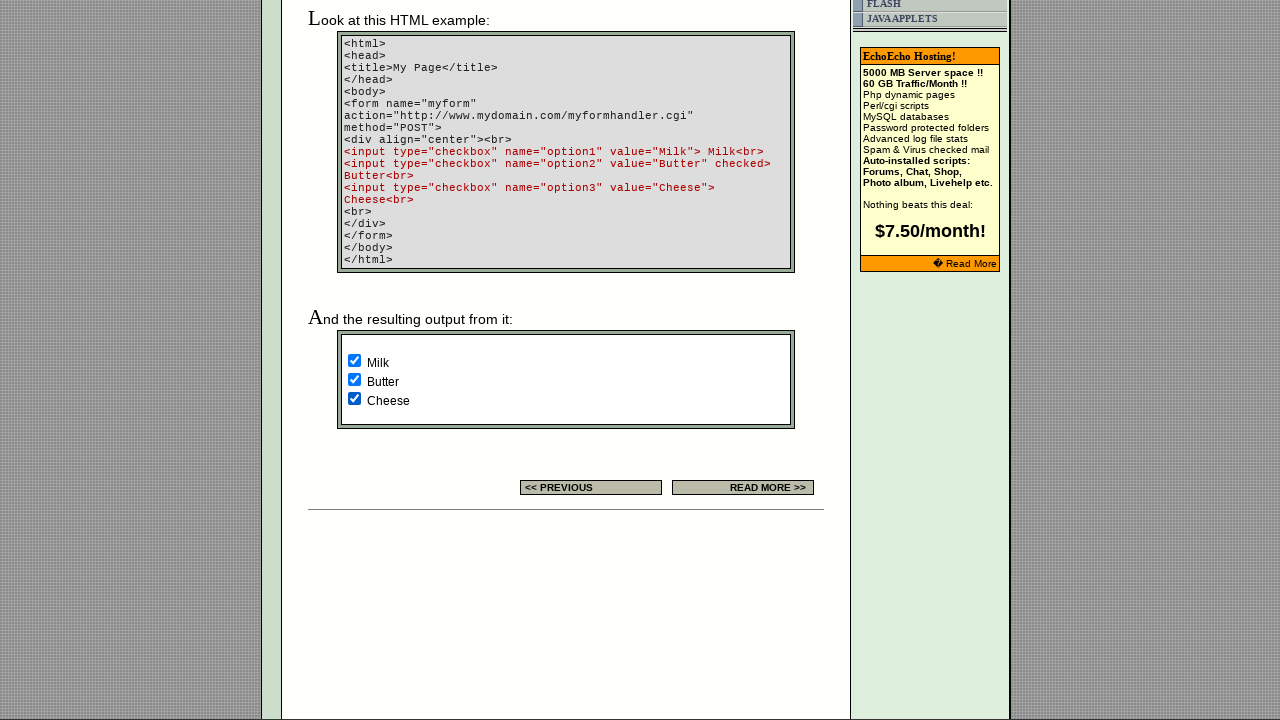